Tests browser window management functionality including maximize, minimize, fullscreen modes, and setting custom window position and size on the TechProEducation website.

Starting URL: https://techproeducation.com

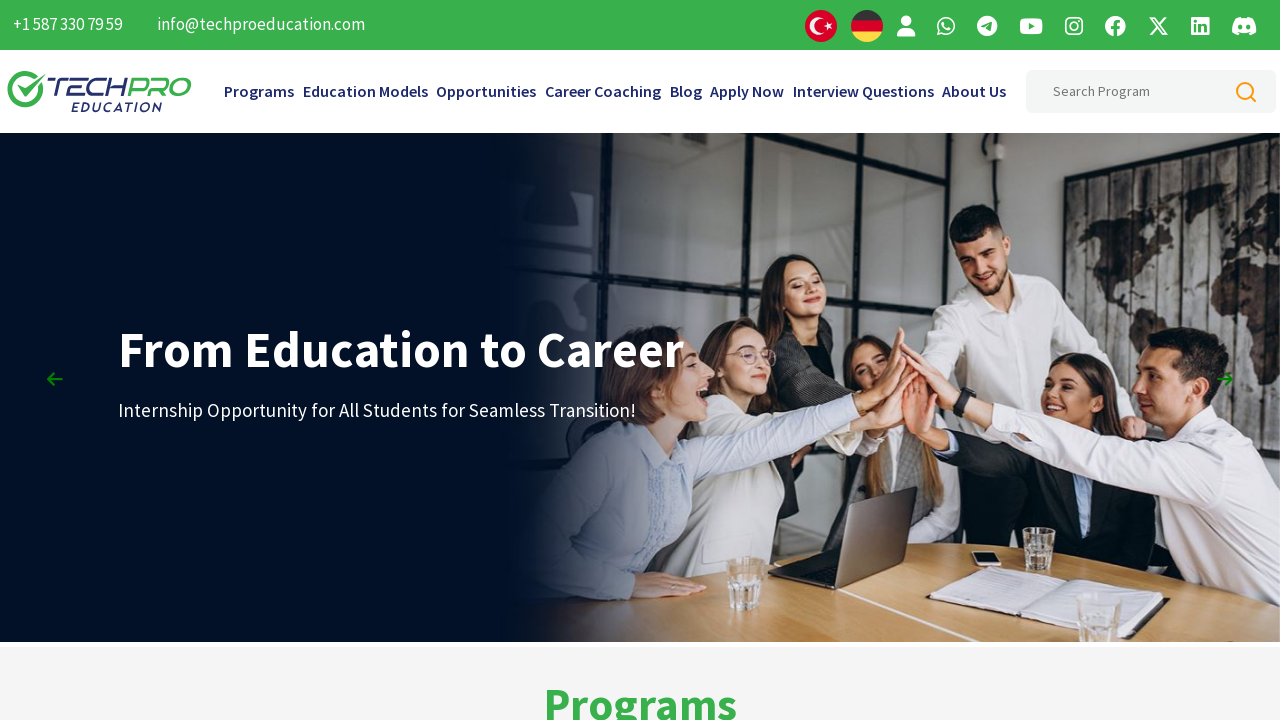

Retrieved initial viewport size
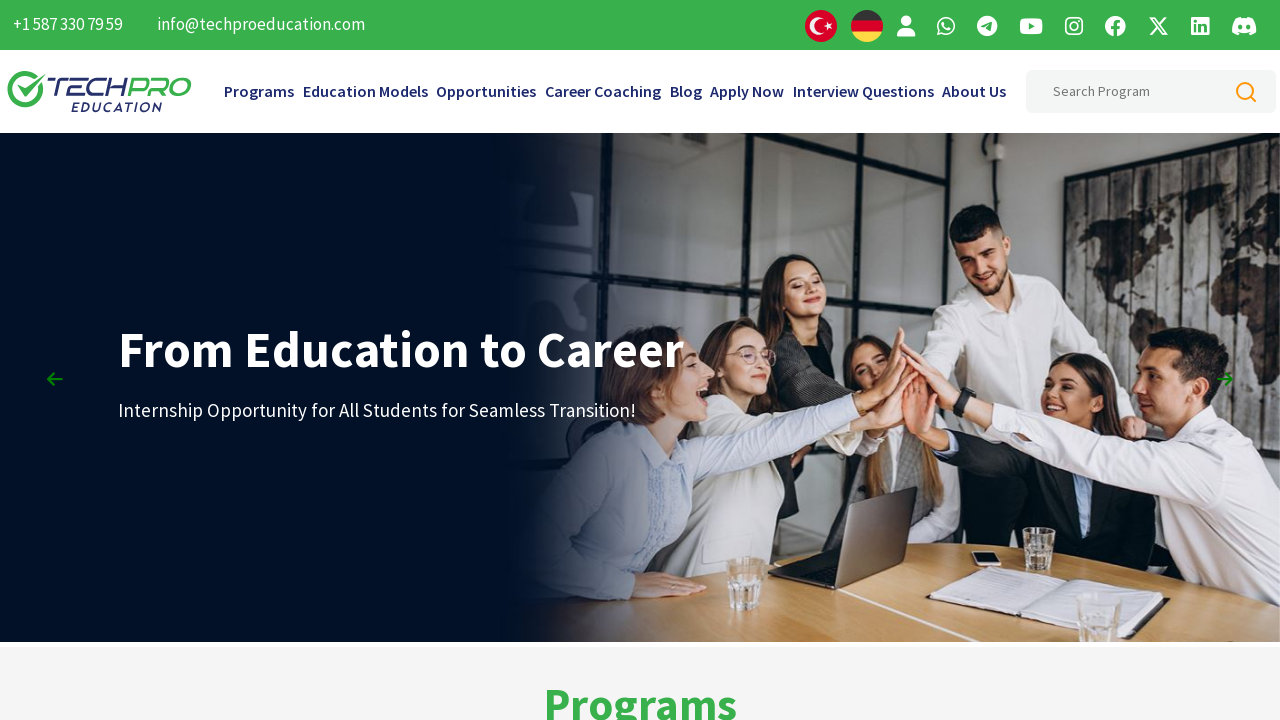

Set viewport to maximum size (1920x1080) to simulate window maximize
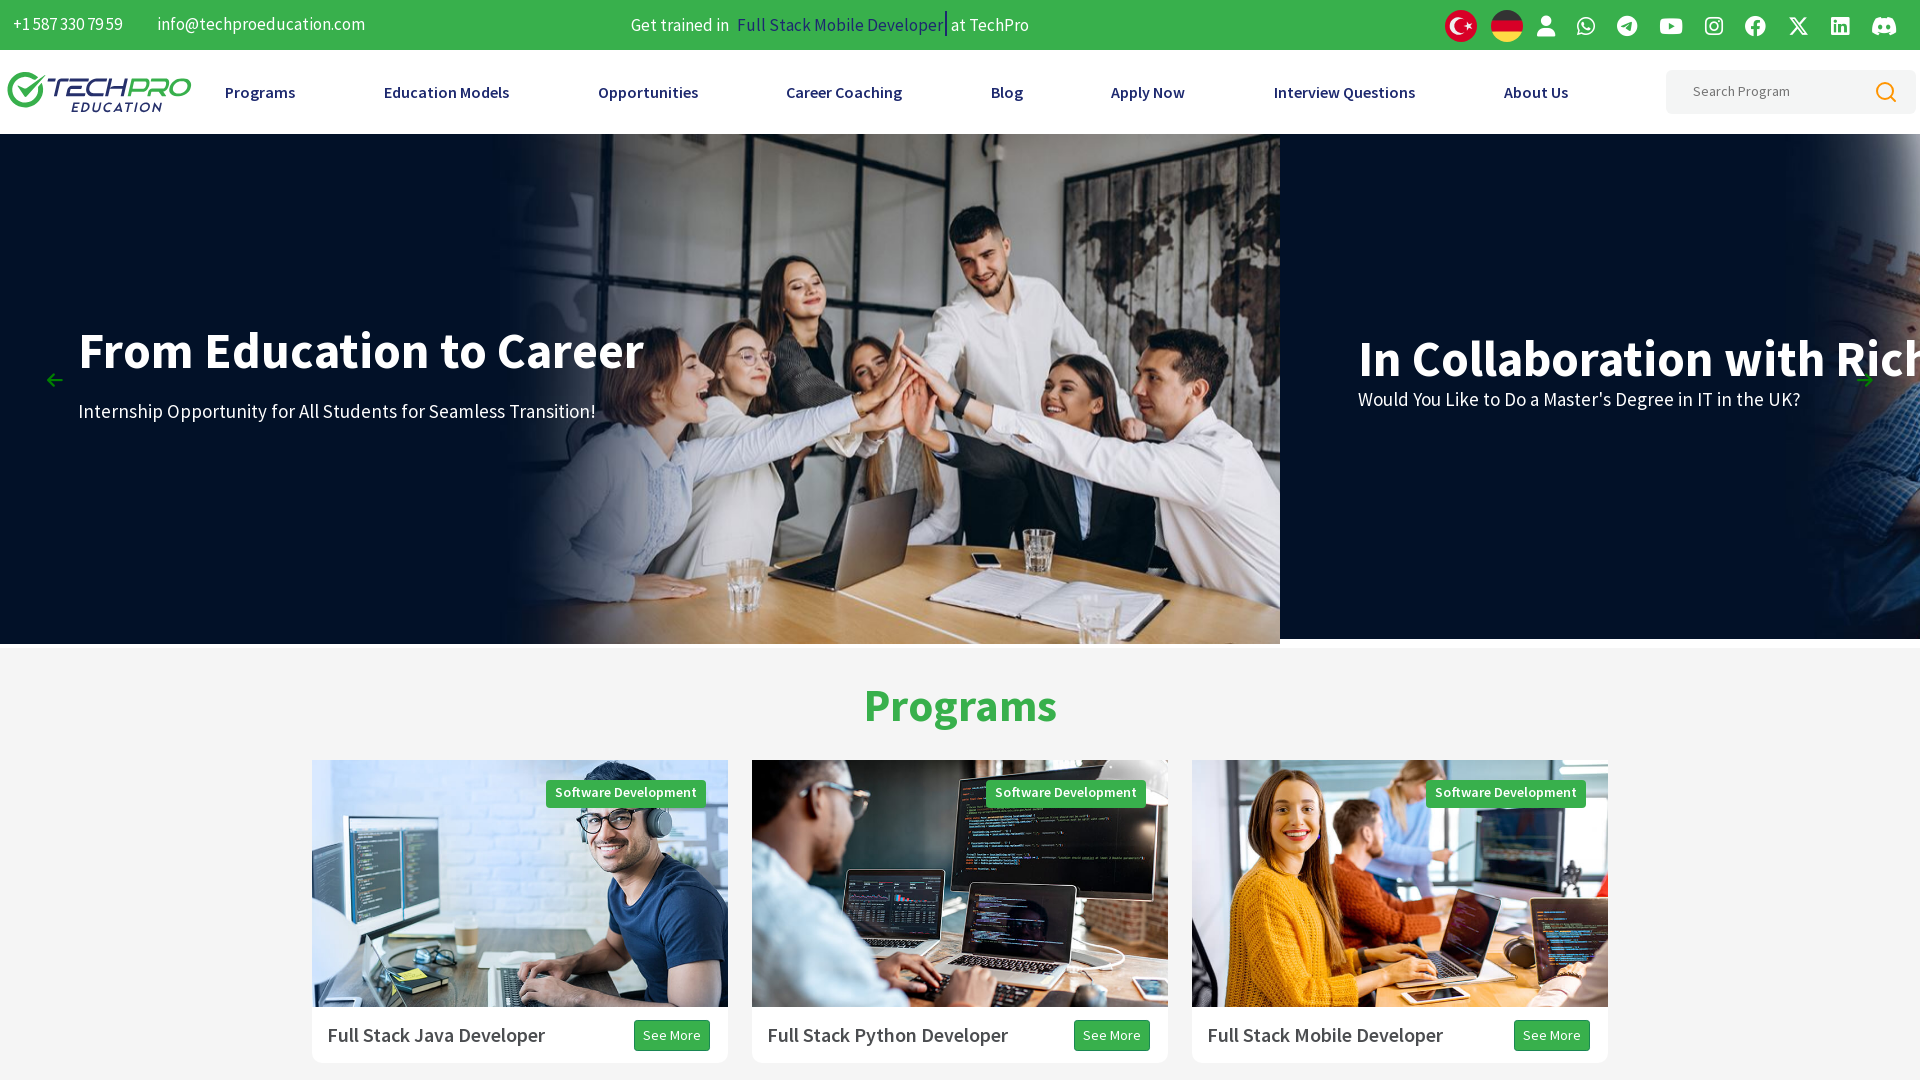

Waited 1 second to observe maximized window
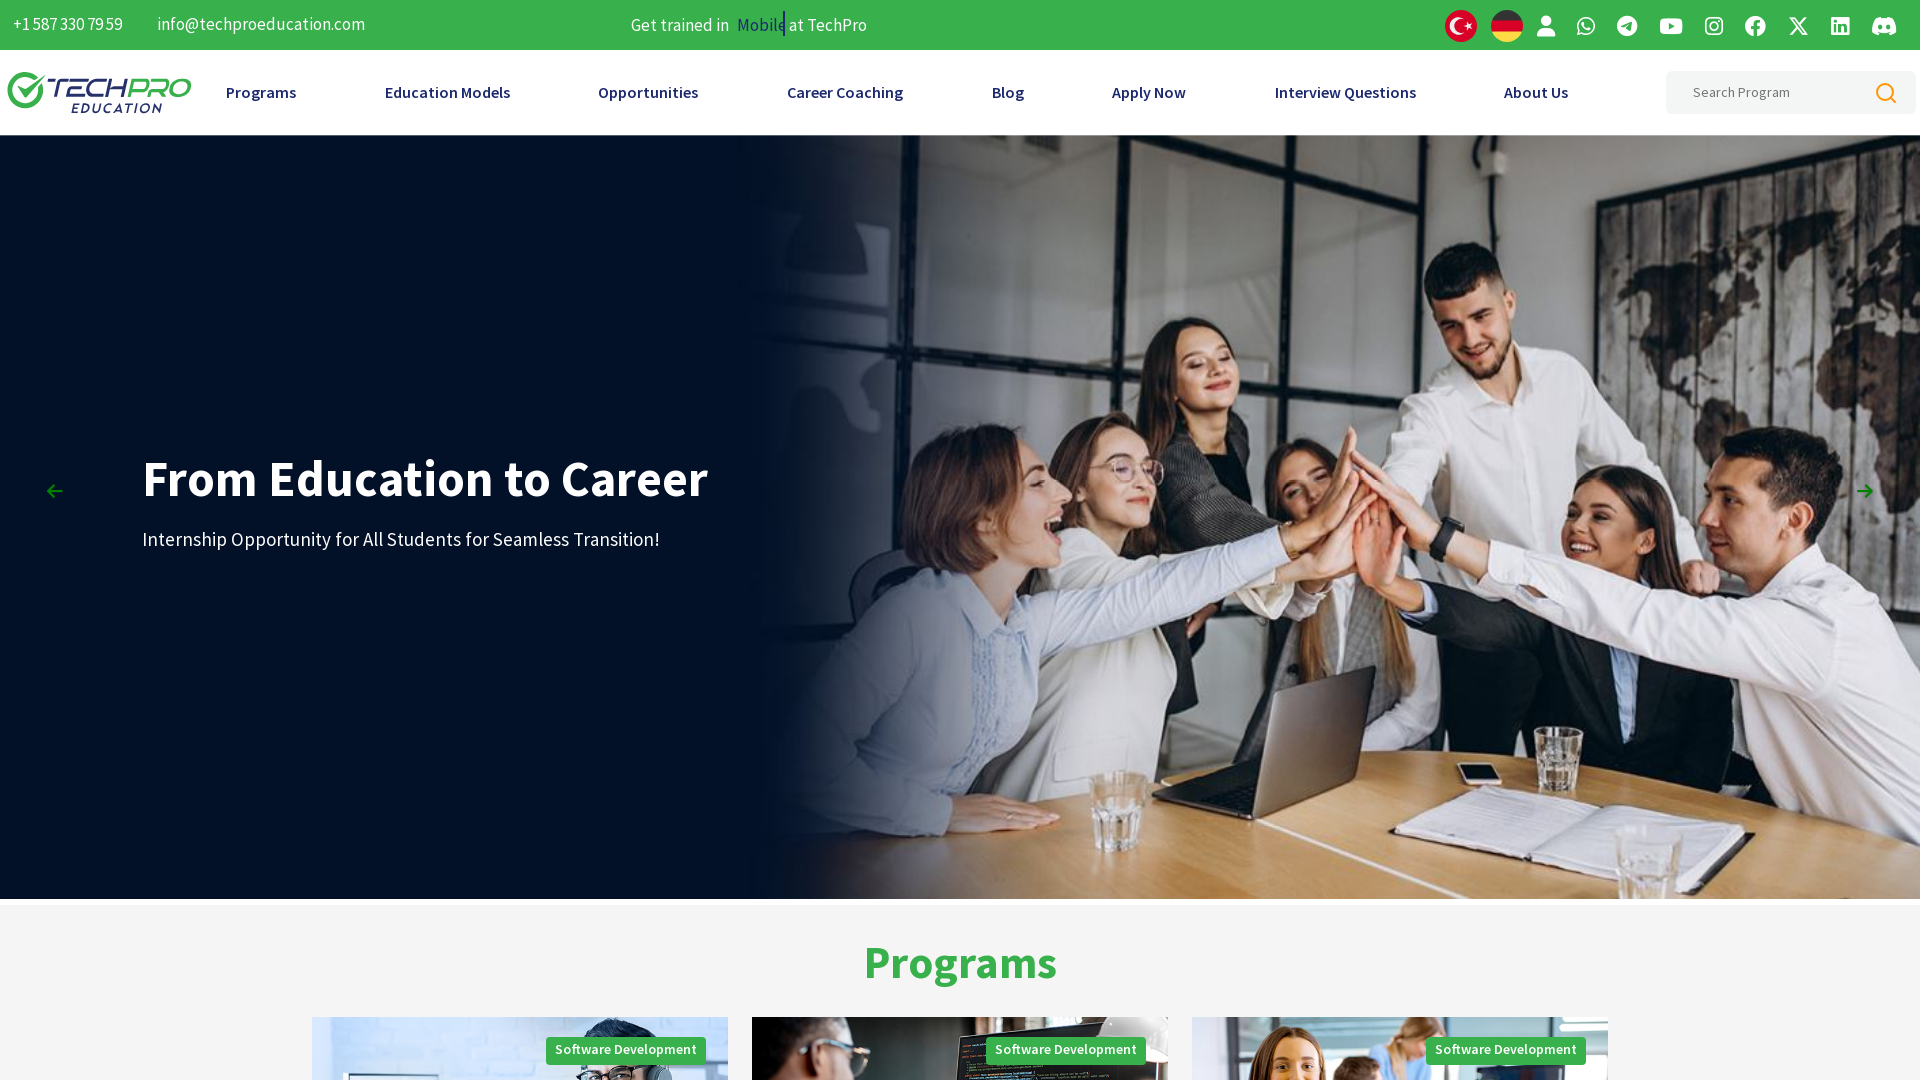

Retrieved and verified viewport size after maximize operation
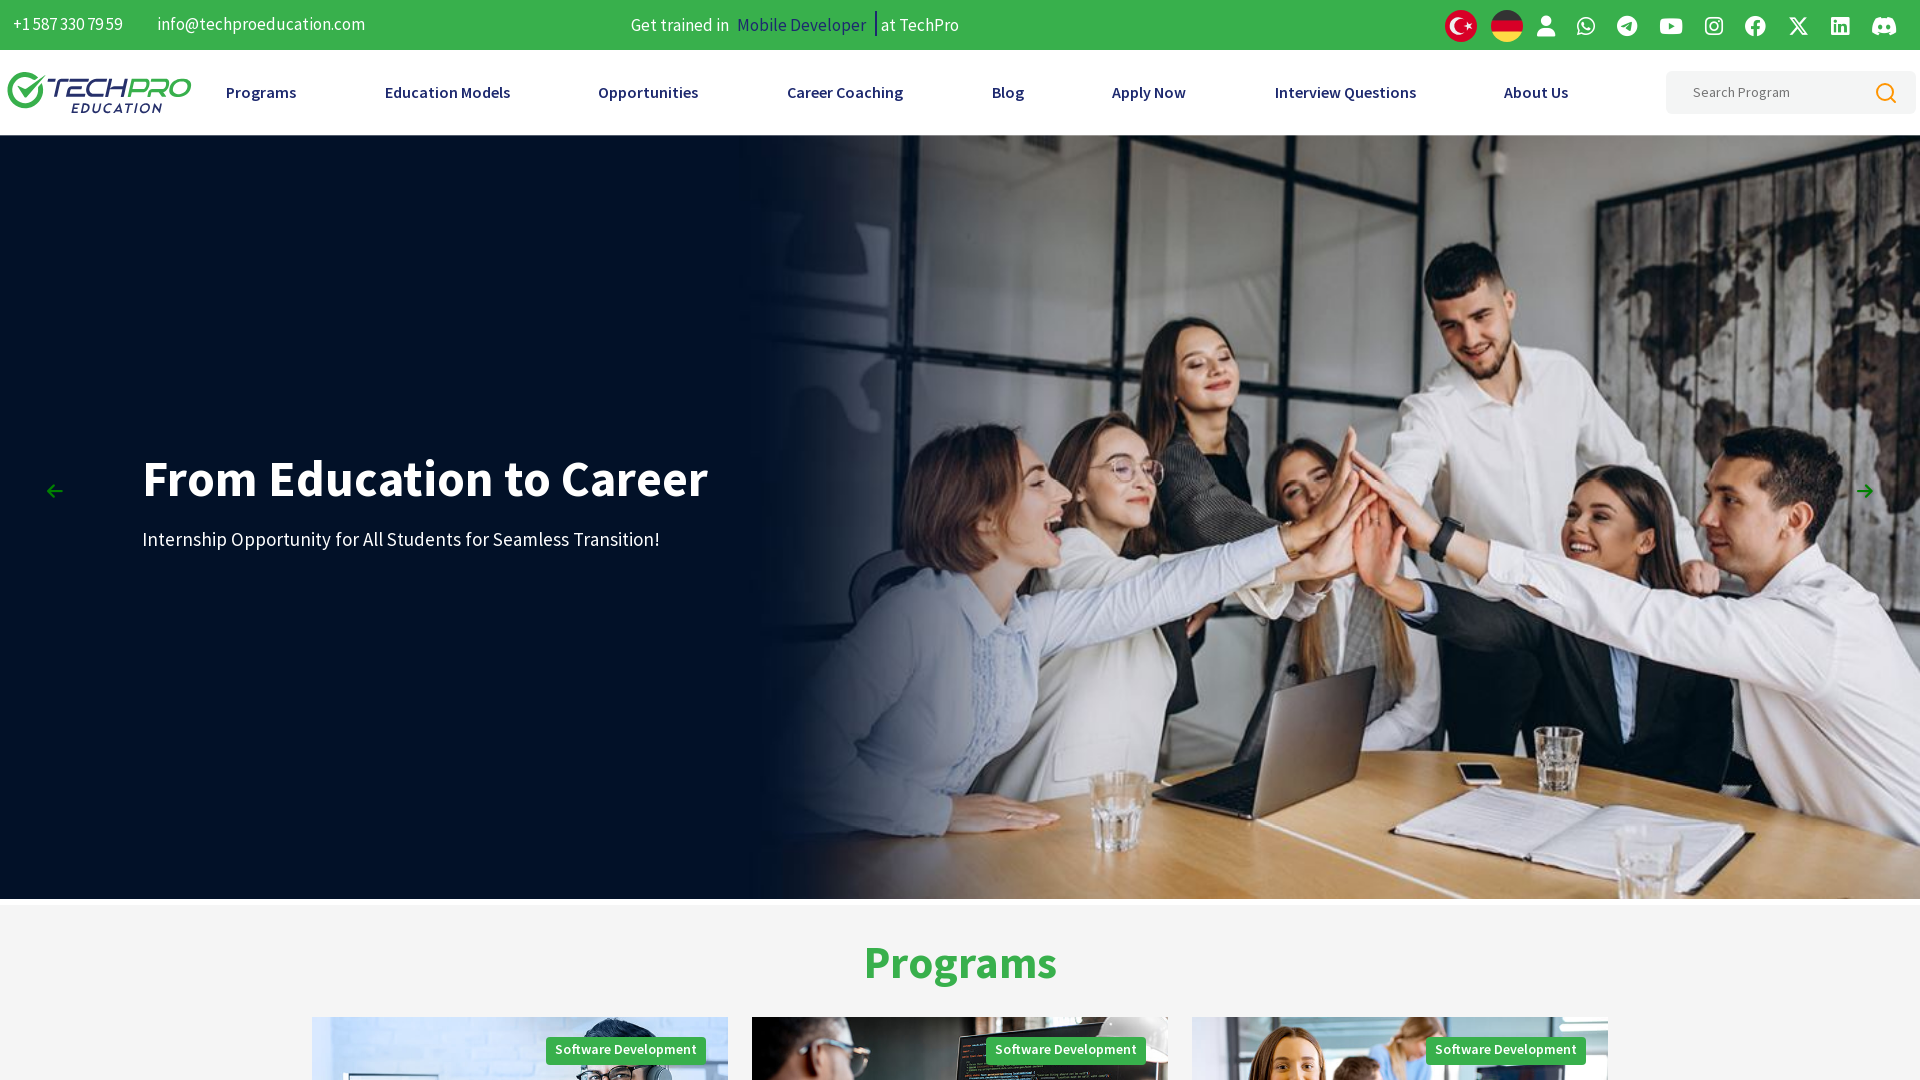

Set viewport to smaller size (800x600) to simulate window minimize
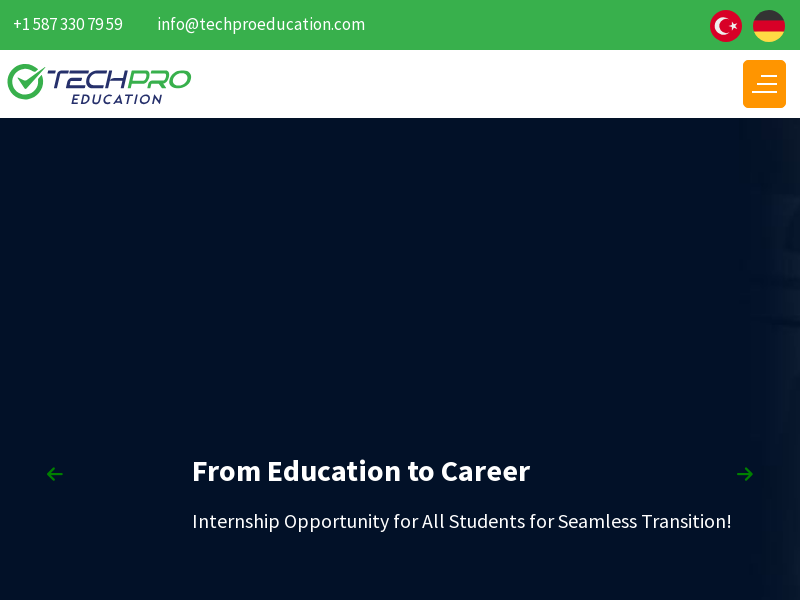

Waited 1 second to observe minimized window state
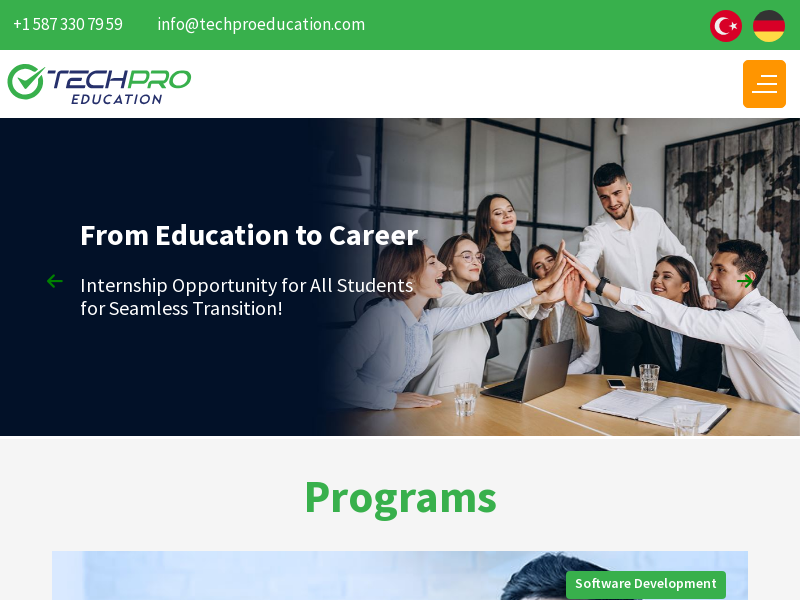

Set viewport to fullscreen dimensions (1920x1080)
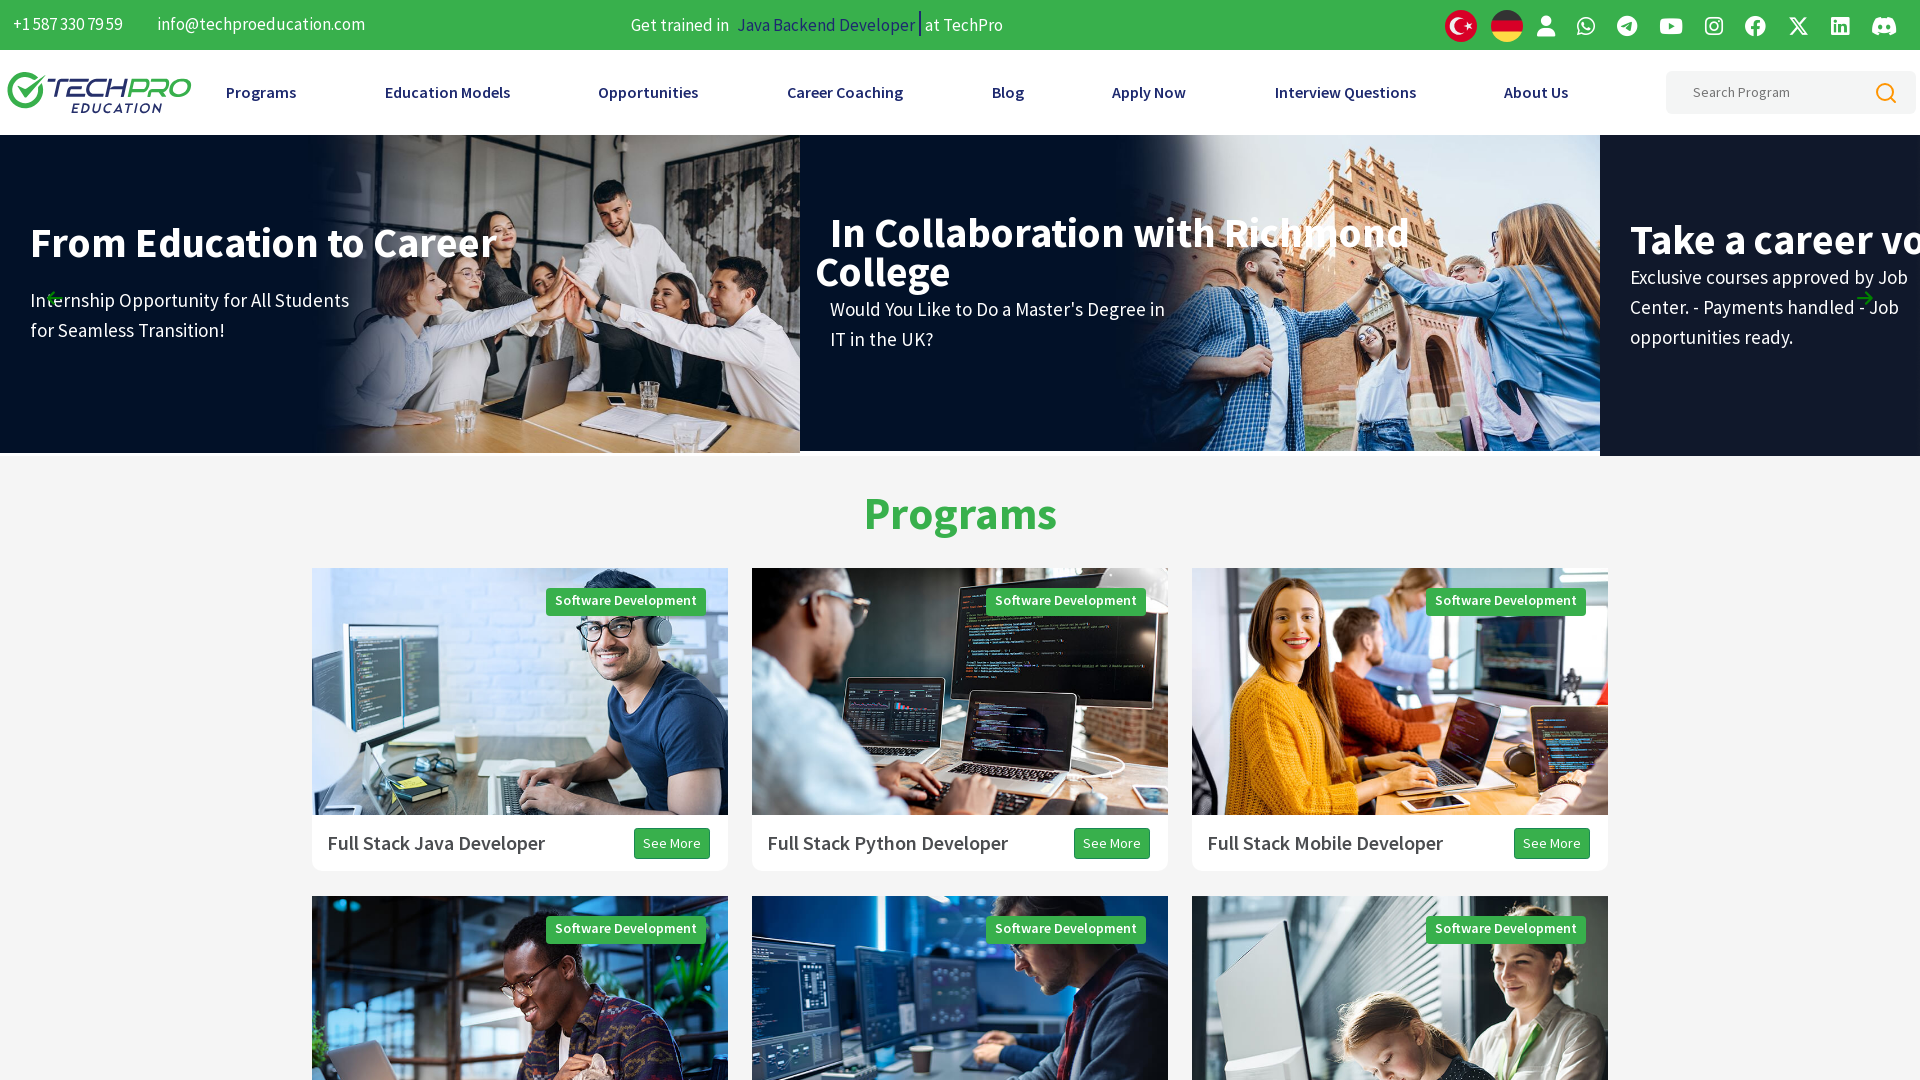

Waited 1 second to observe fullscreen window state
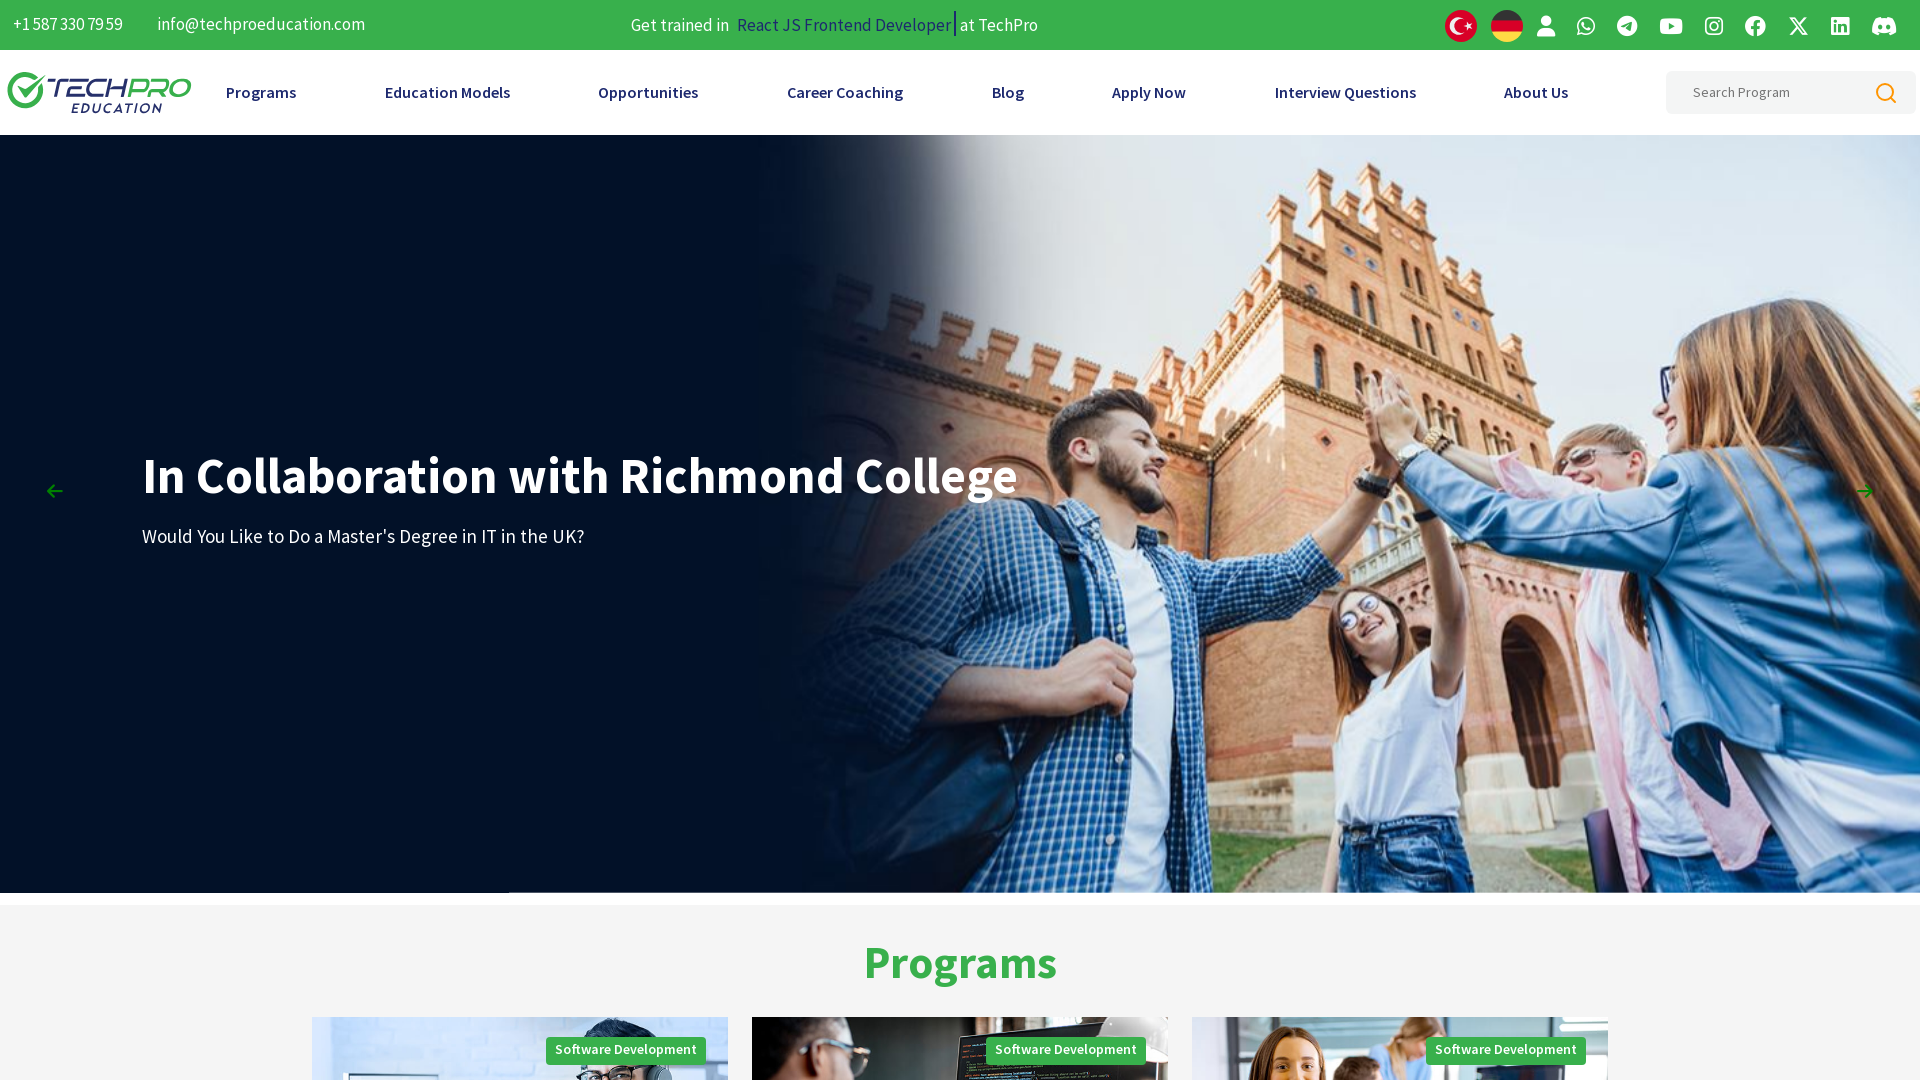

Set viewport to custom size (600x600)
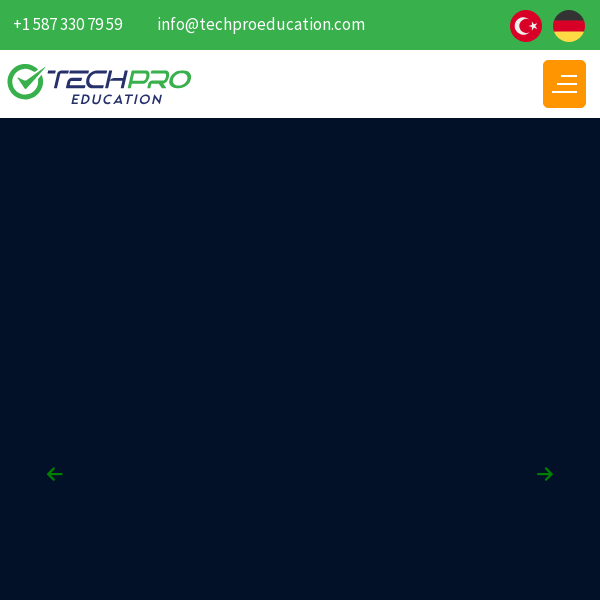

Waited 1 second to observe custom window size
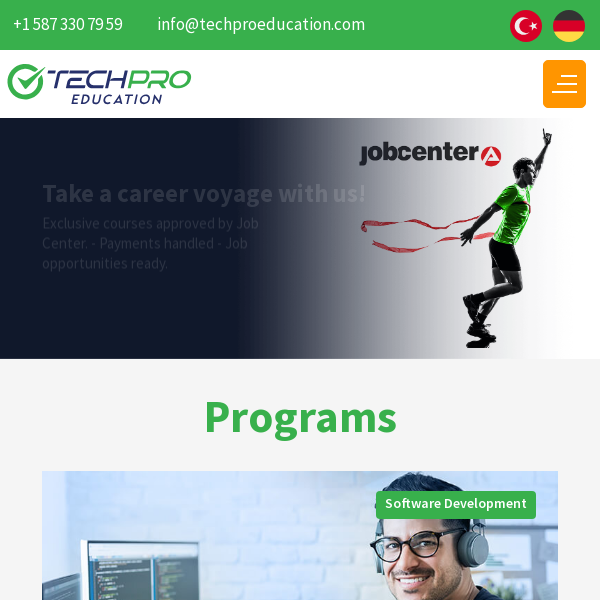

Verified page is still accessible and DOM content loaded after custom viewport size
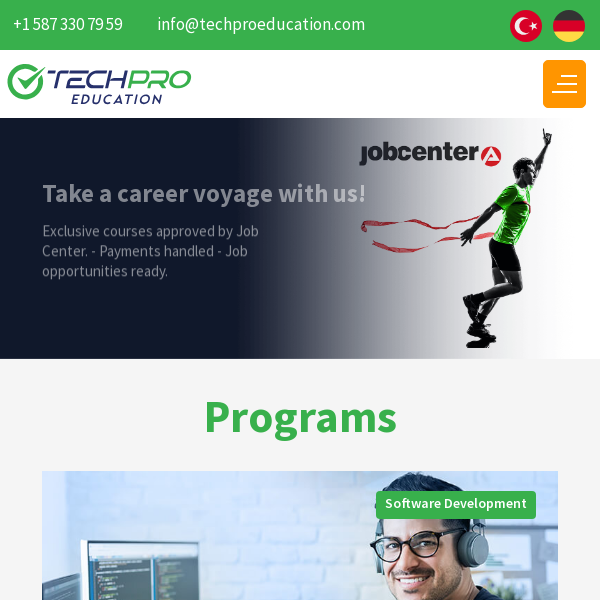

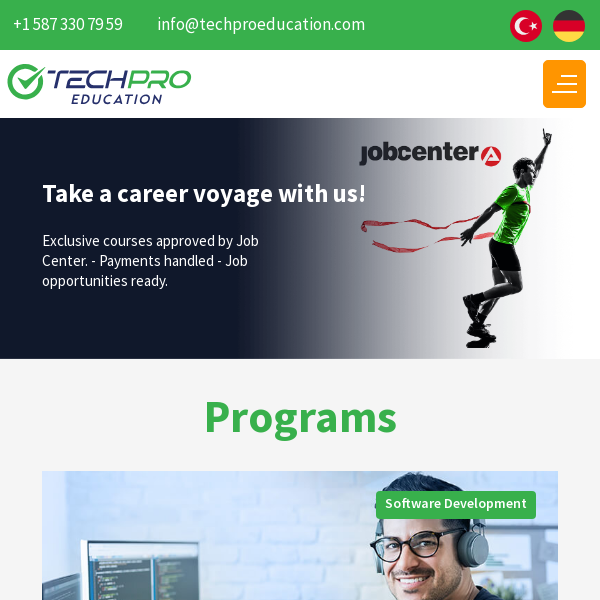